Tests hover functionality by hovering over the first avatar on the page and verifying that additional user information (figcaption) becomes visible.

Starting URL: http://the-internet.herokuapp.com/hovers

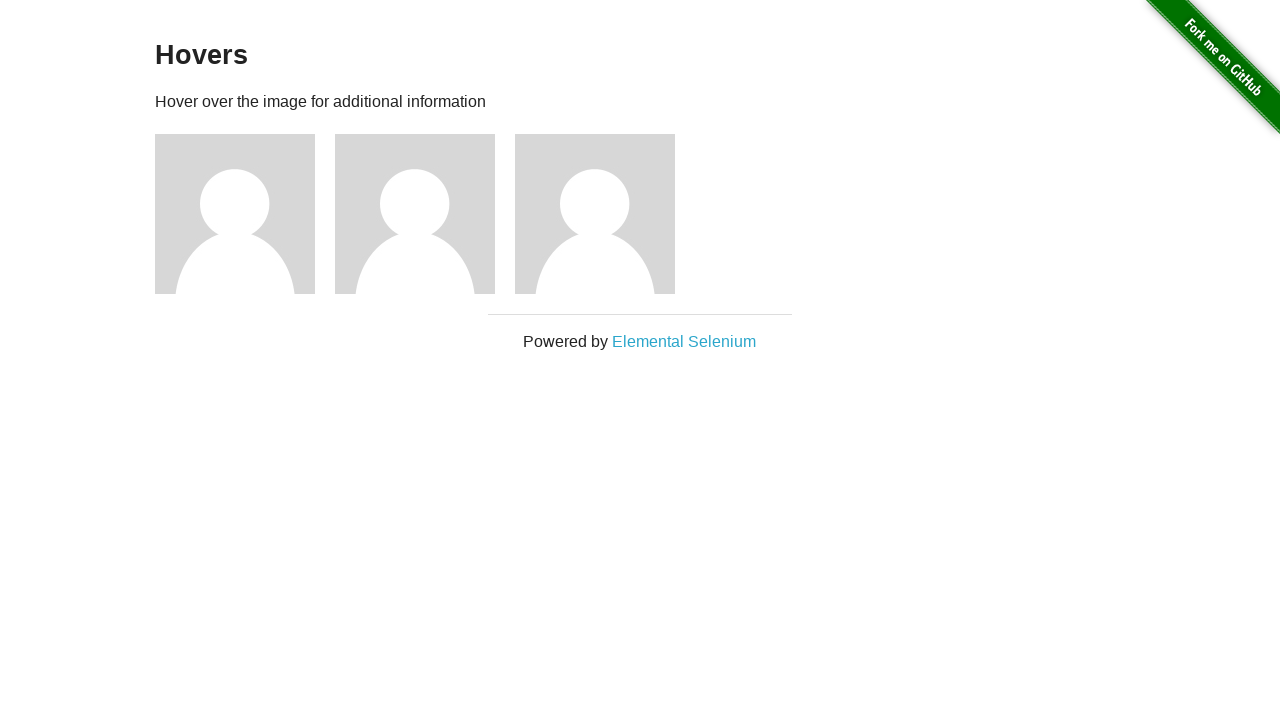

Waited for avatar figure element to be present
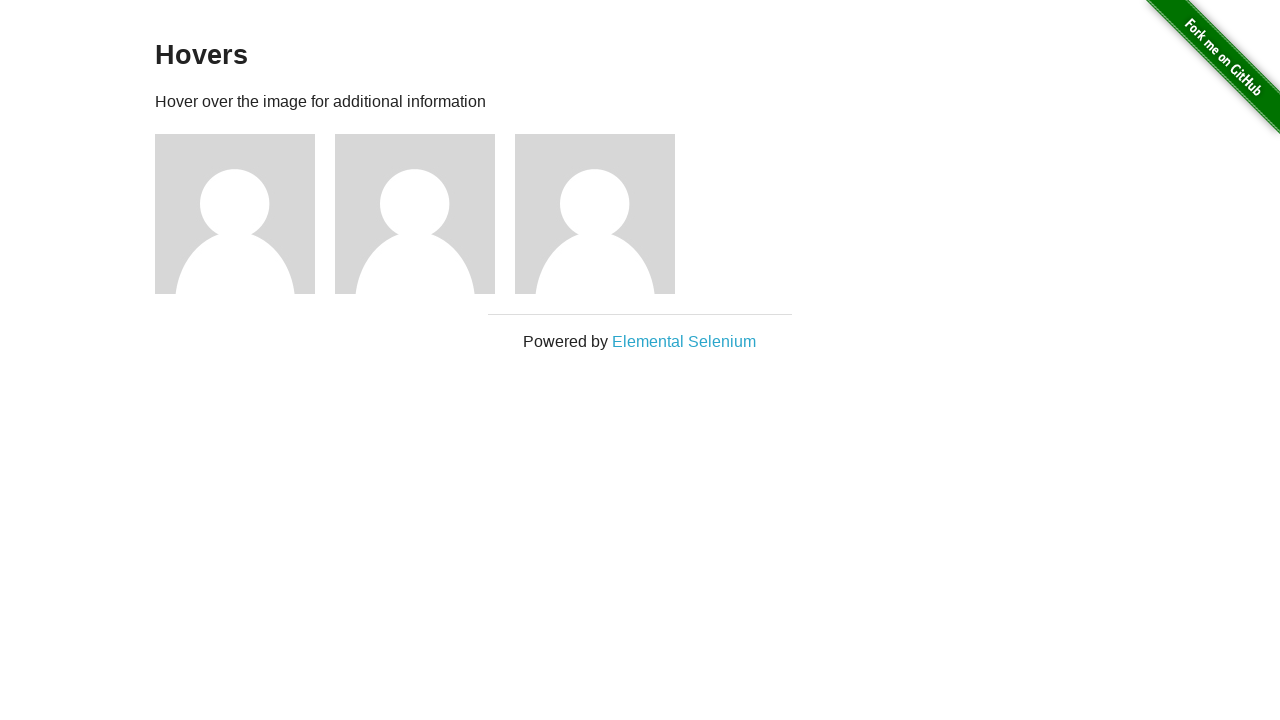

Located the first avatar element
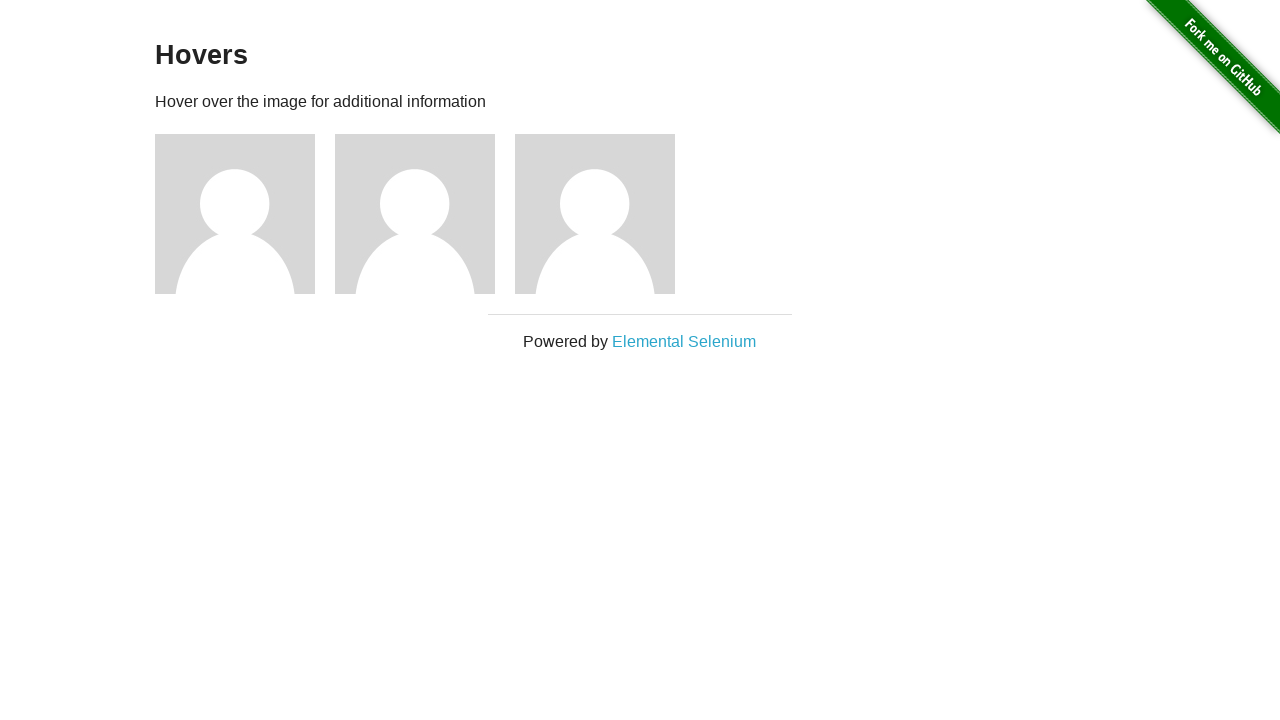

Hovered over the first avatar at (245, 214) on .figure >> nth=0
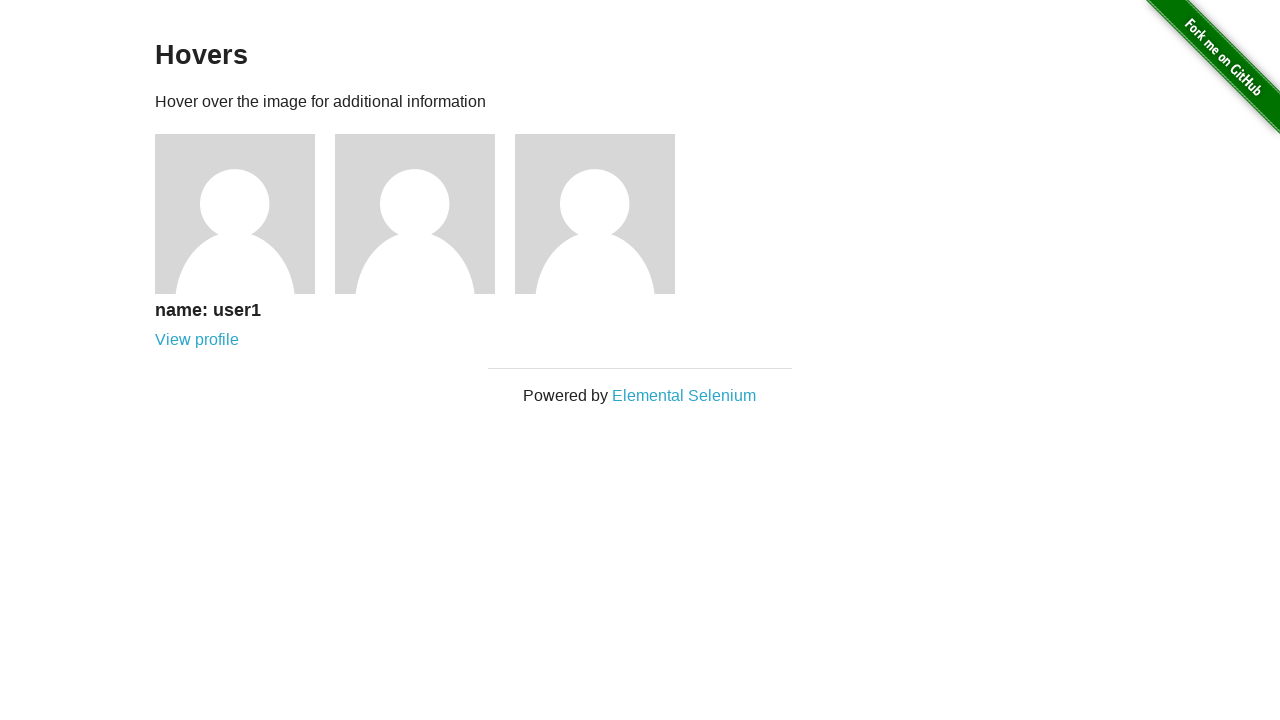

Located the figcaption element containing user information
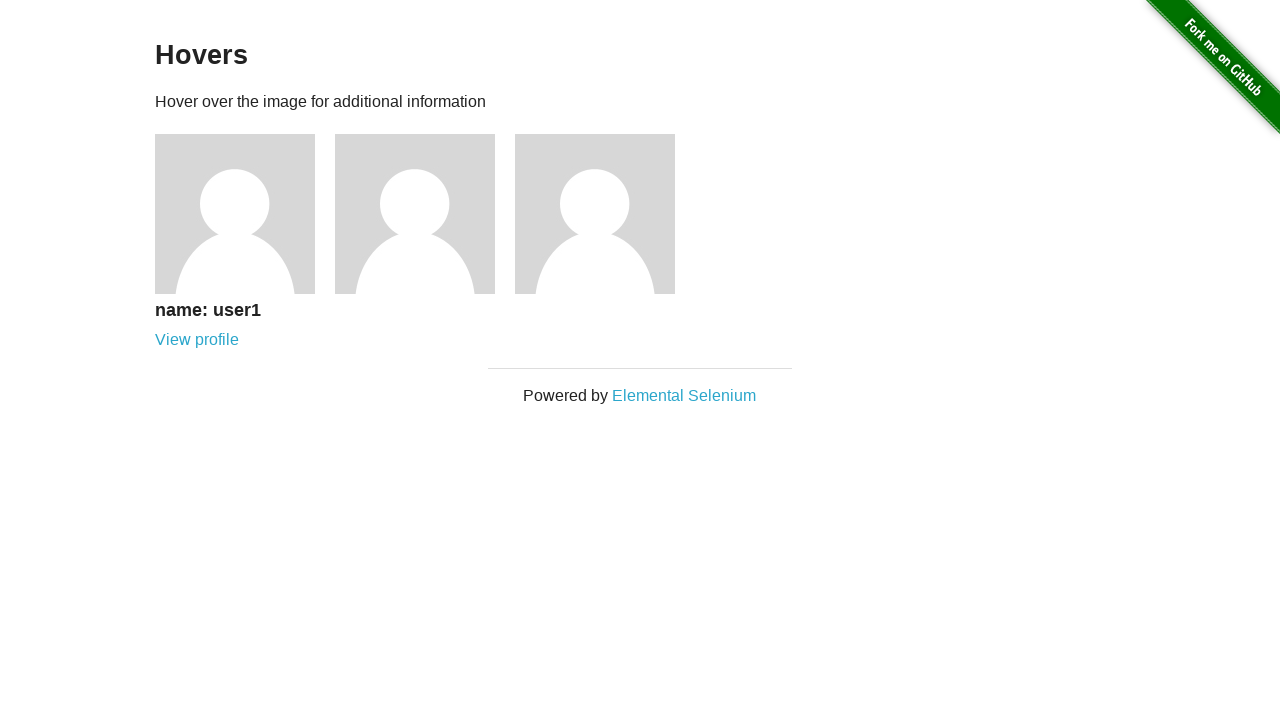

Verified that figcaption is visible after hovering
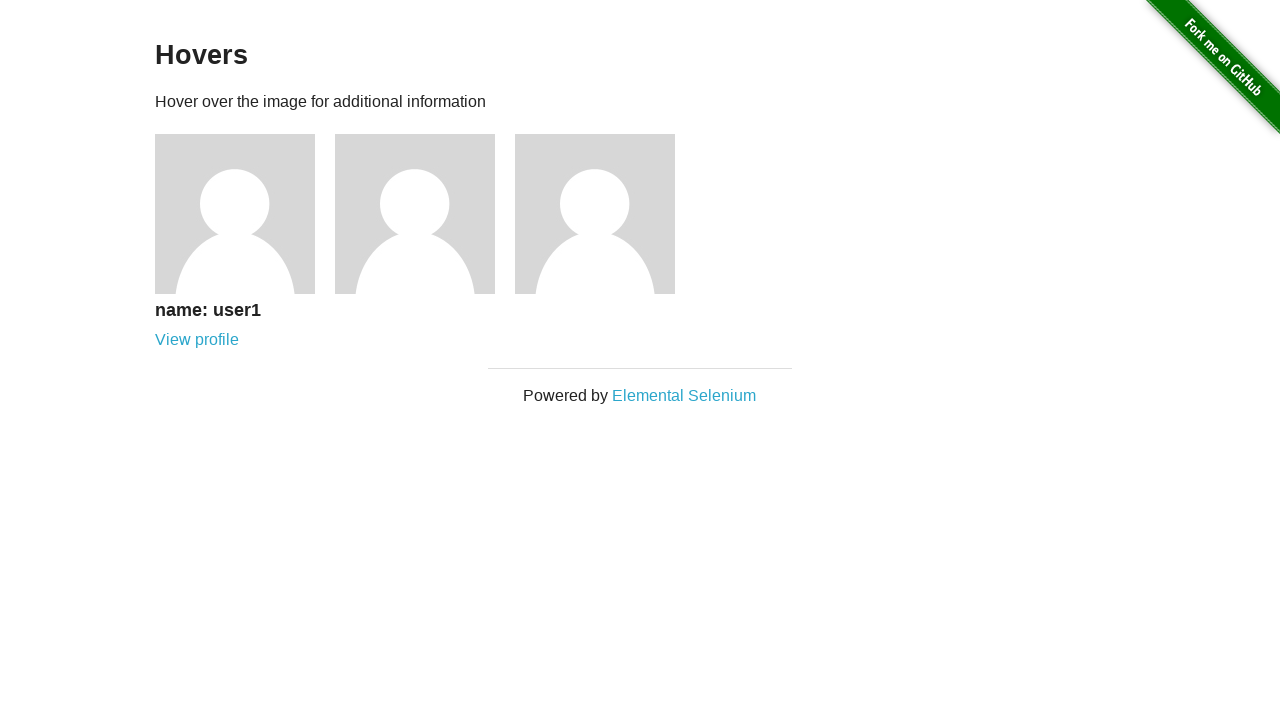

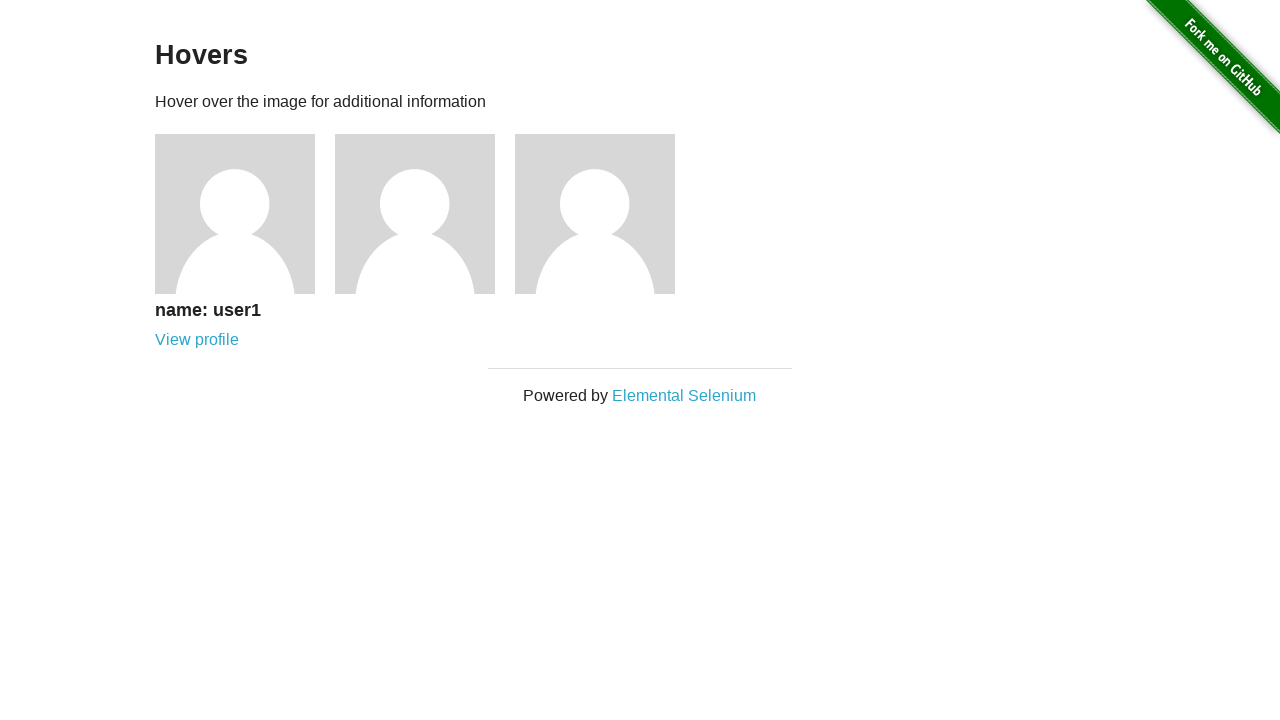